Solves a math captcha by calculating a value, entering it in a form, selecting checkboxes and radio buttons, then submitting

Starting URL: https://suninjuly.github.io/math.html

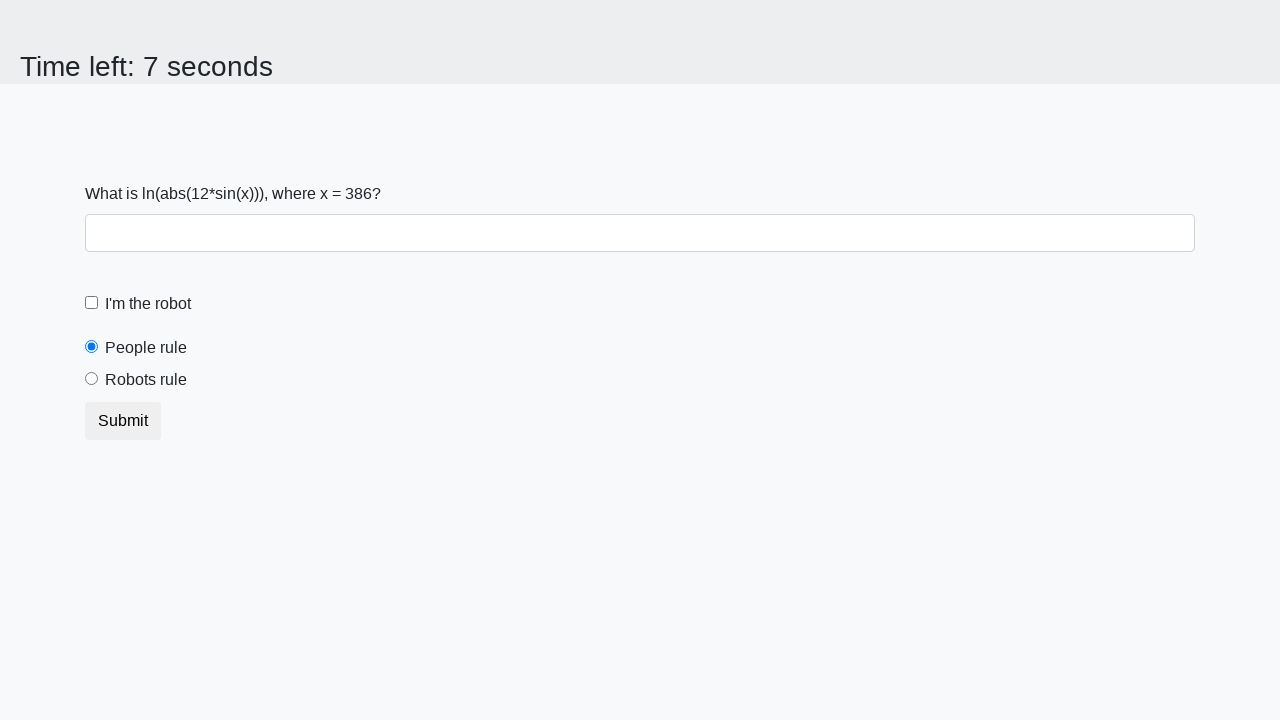

Located the input value element
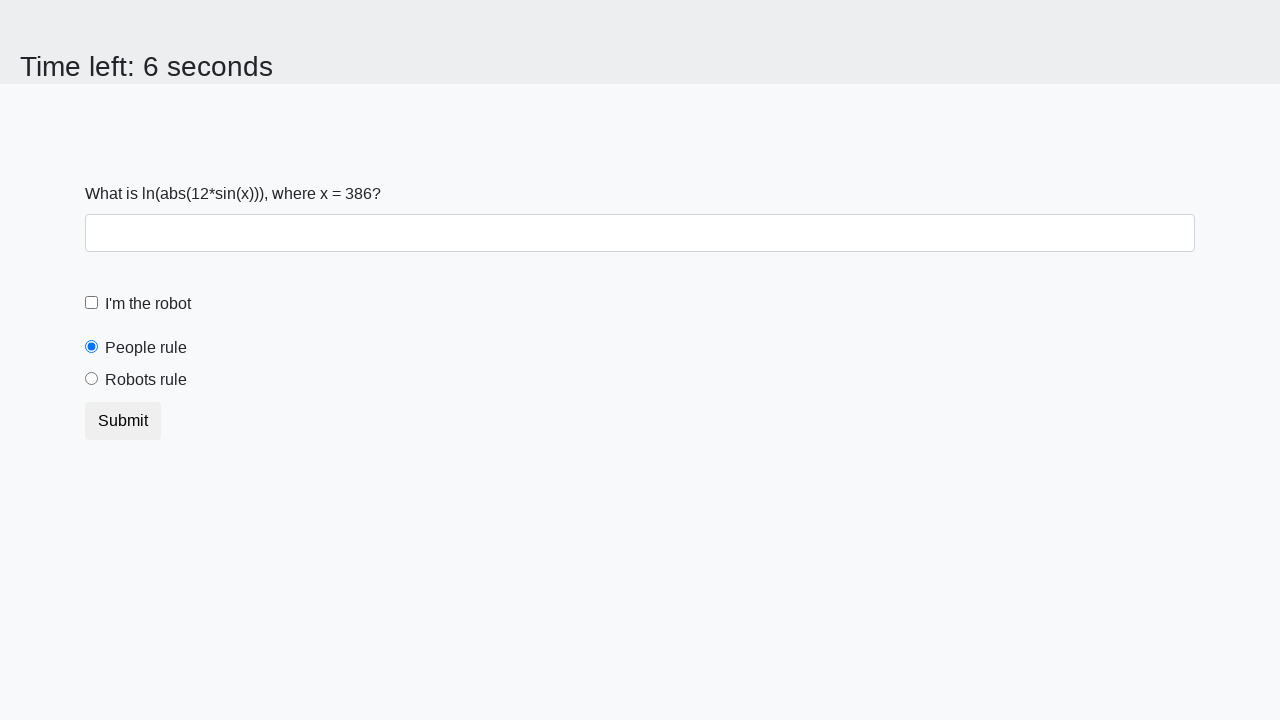

Extracted x value from element
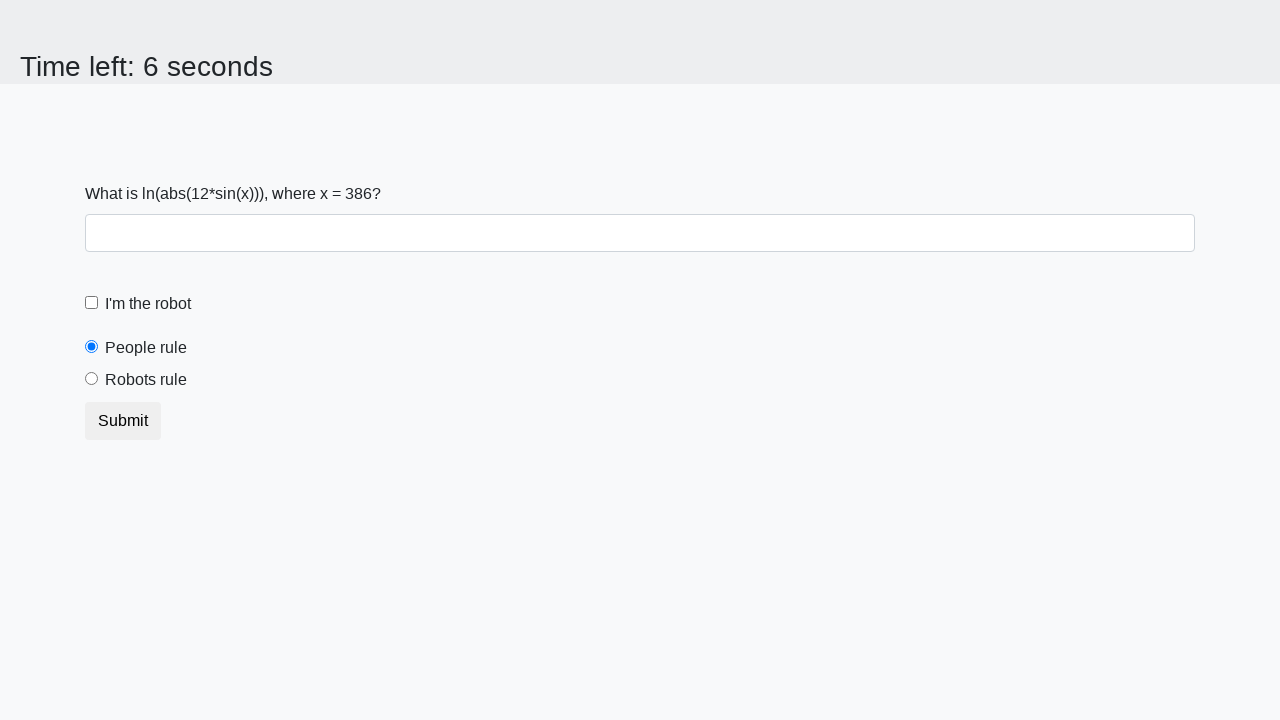

Calculated math captcha answer: 1.5785911762351026
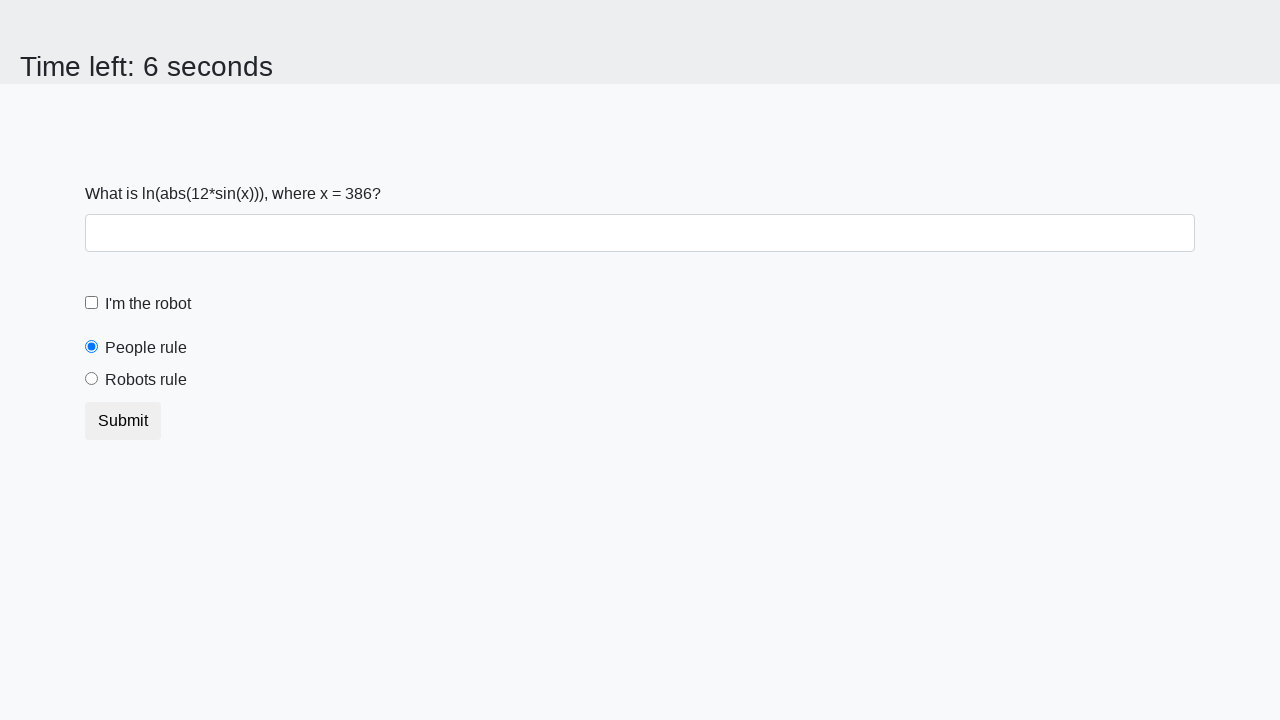

Filled answer field with calculated value on #answer
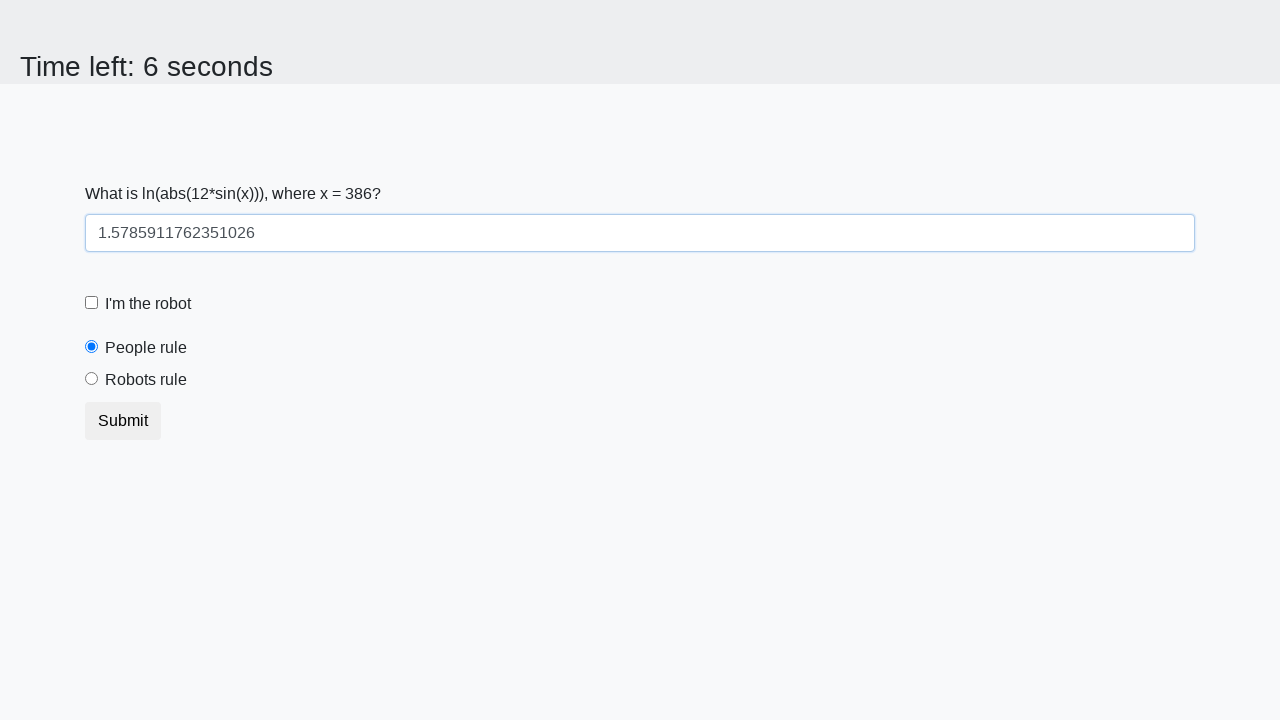

Clicked 'I'm the robot' checkbox at (92, 303) on #robotCheckbox
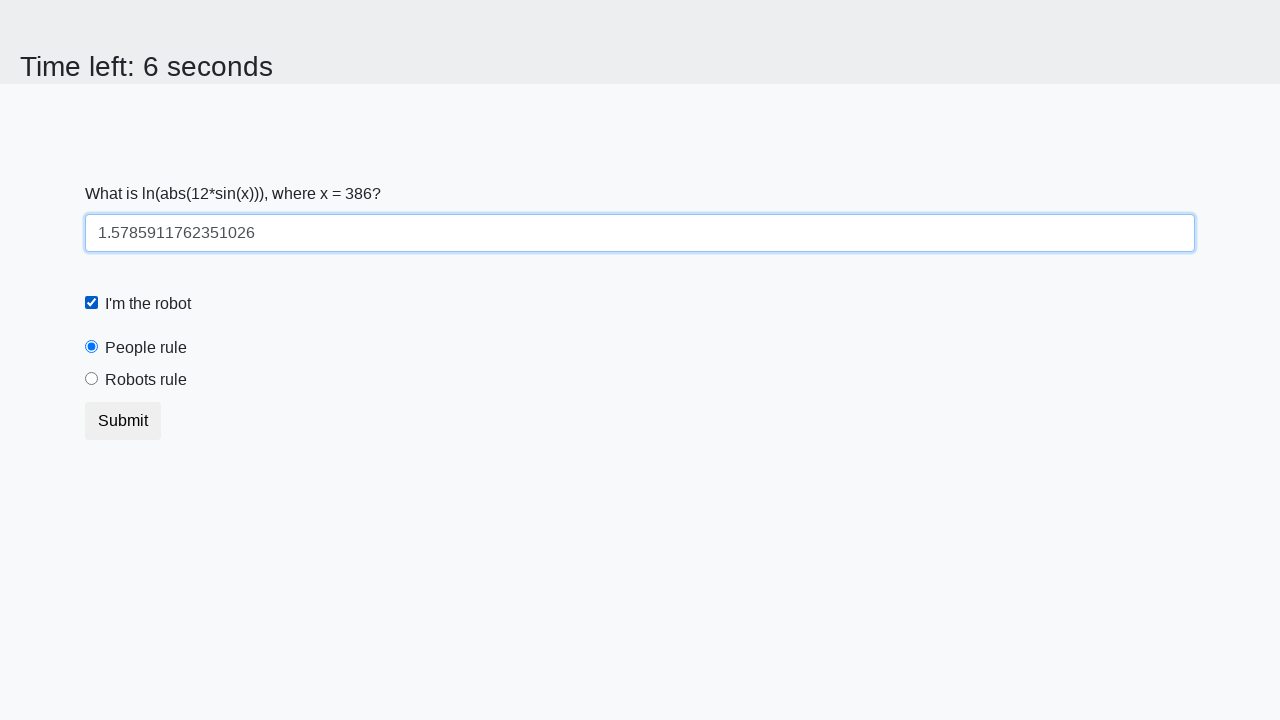

Selected 'Robots rule!' radio button at (92, 379) on #robotsRule
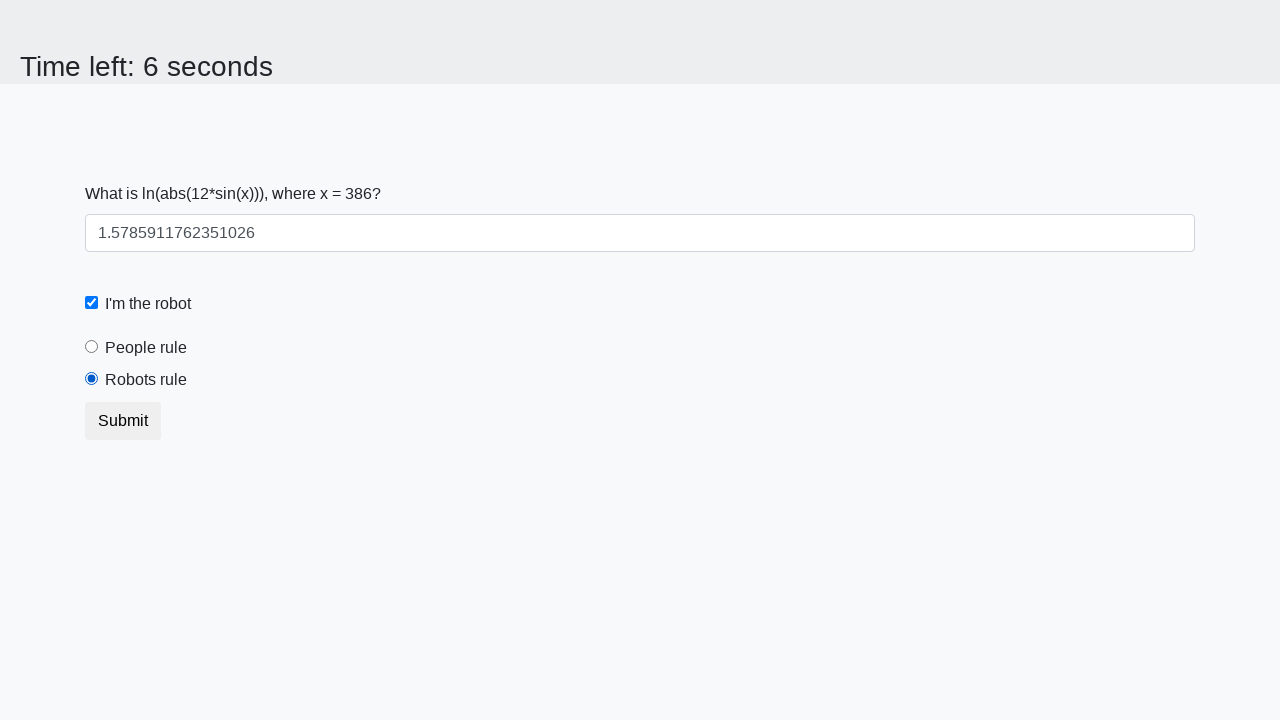

Clicked submit button to complete form at (123, 421) on button.btn
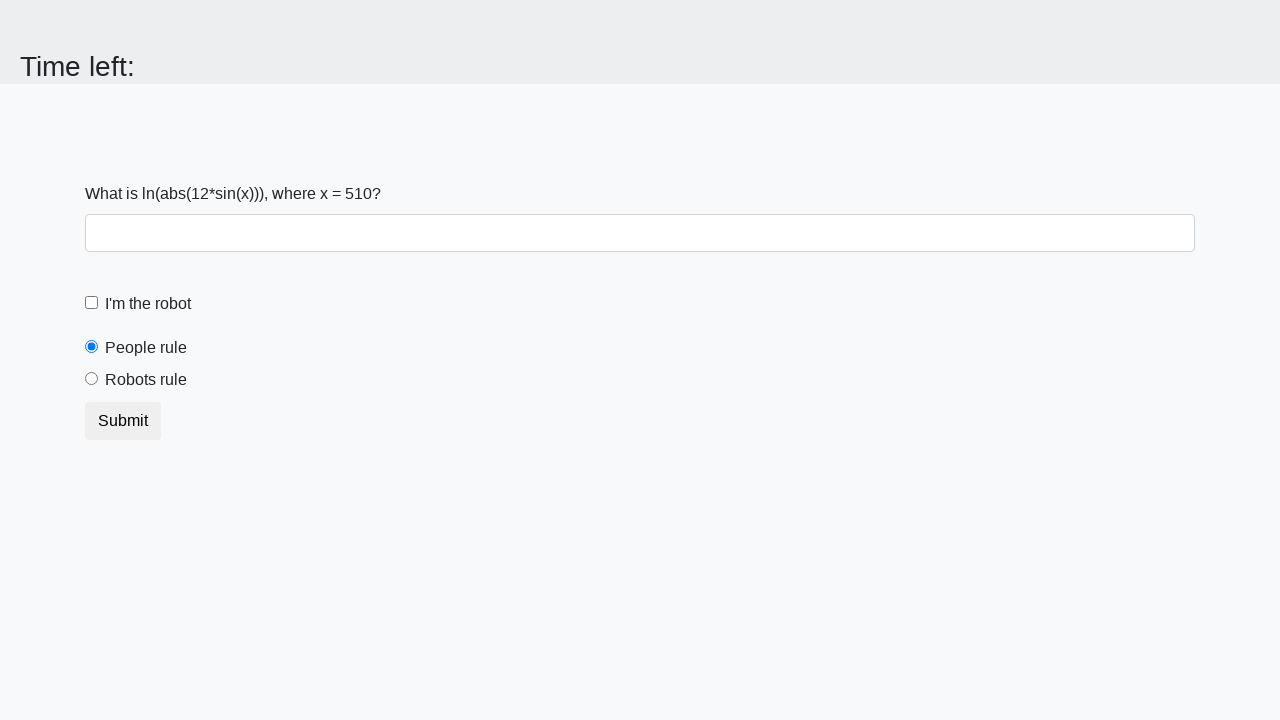

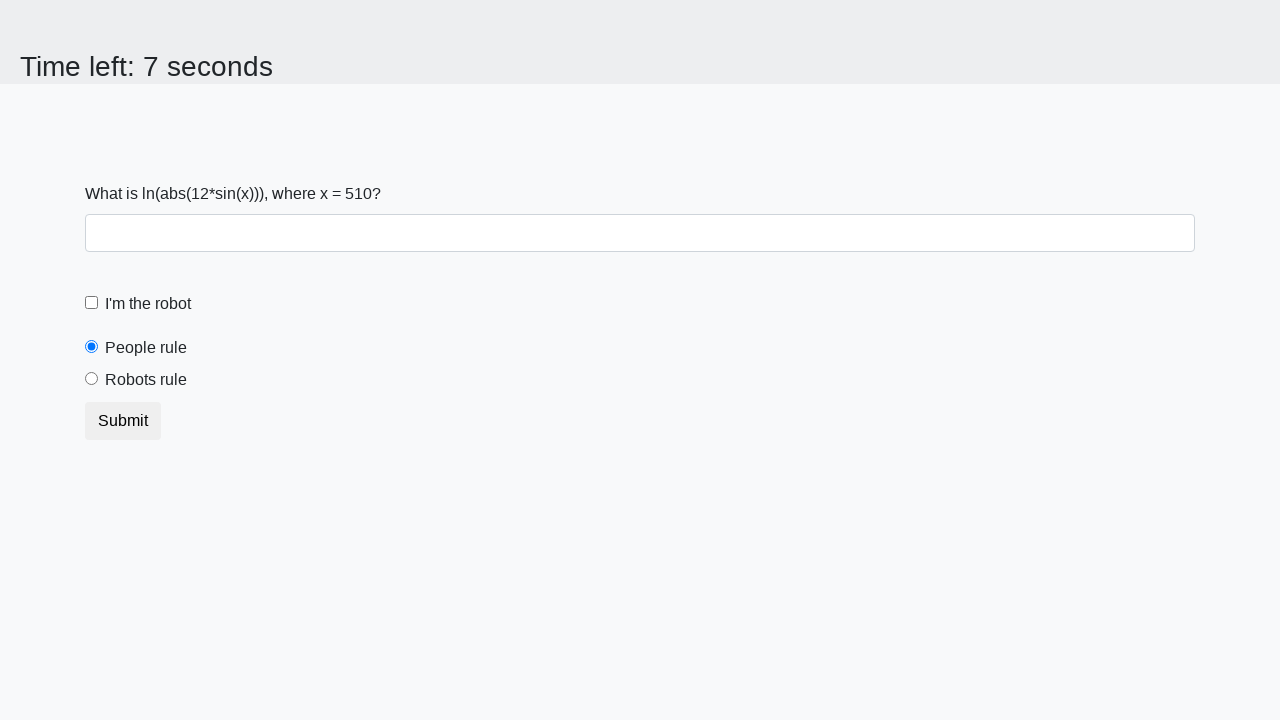